Tests the search functionality on an e-commerce website by searching for "for" keyword and verifying that the expected book results are returned

Starting URL: https://danube-web.shop/

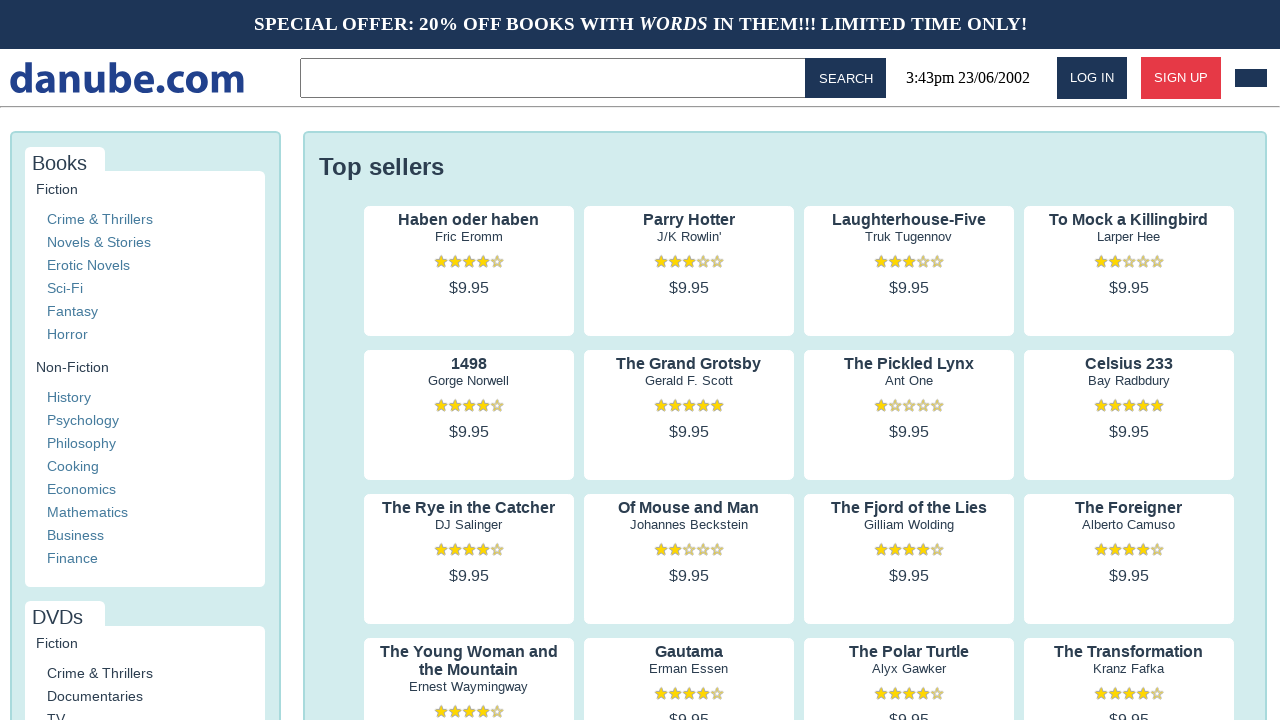

Clicked on the search input field at (556, 78) on .topbar > input
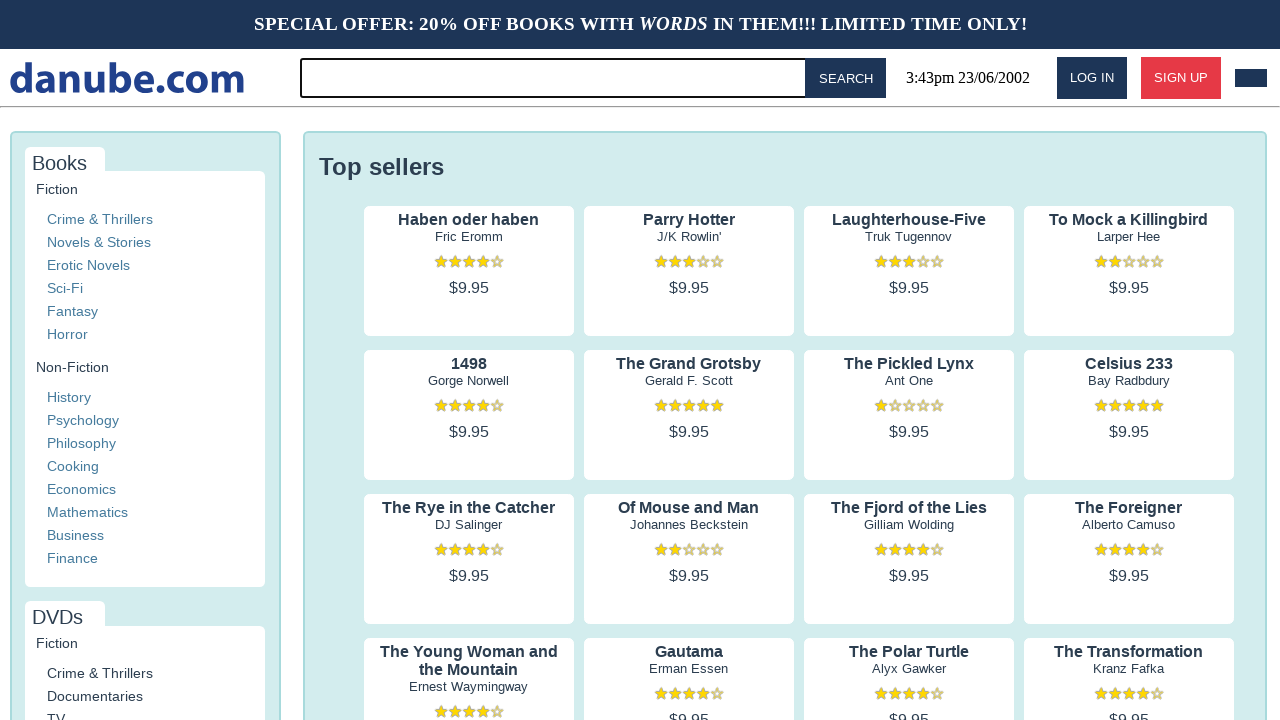

Filled search input with keyword 'for' on .topbar > input
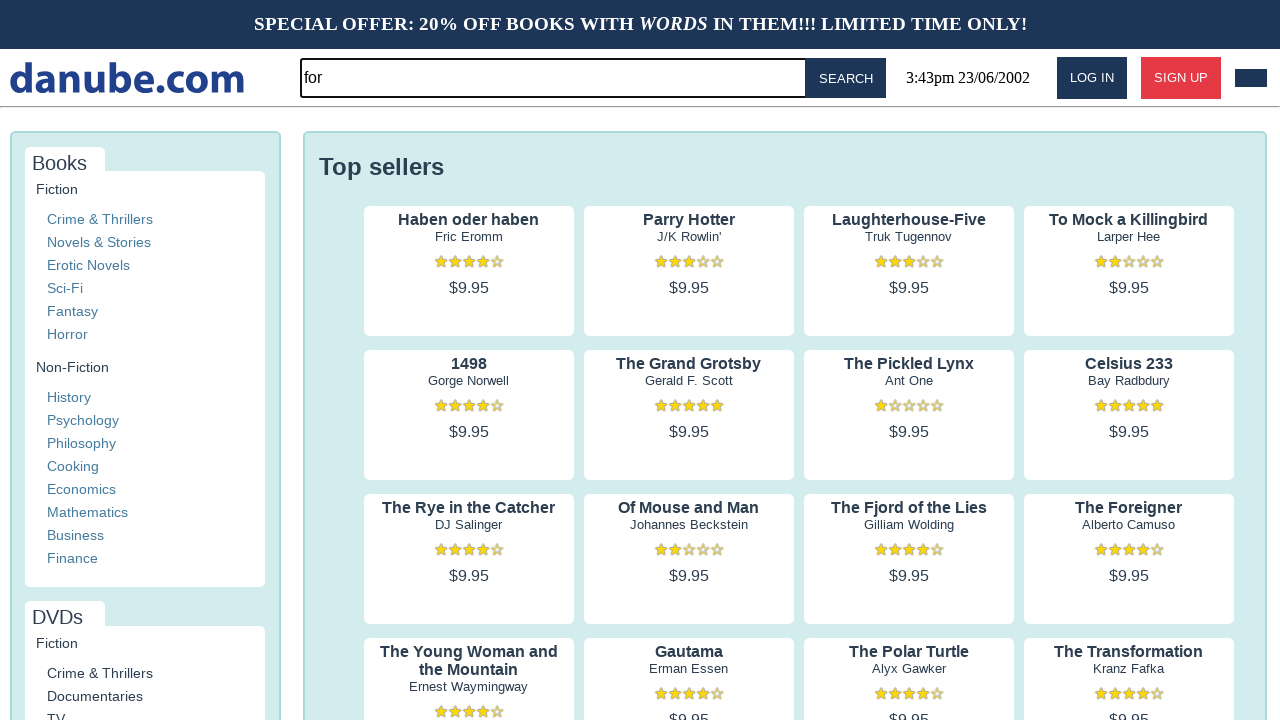

Clicked search button to execute search at (846, 78) on #button-search
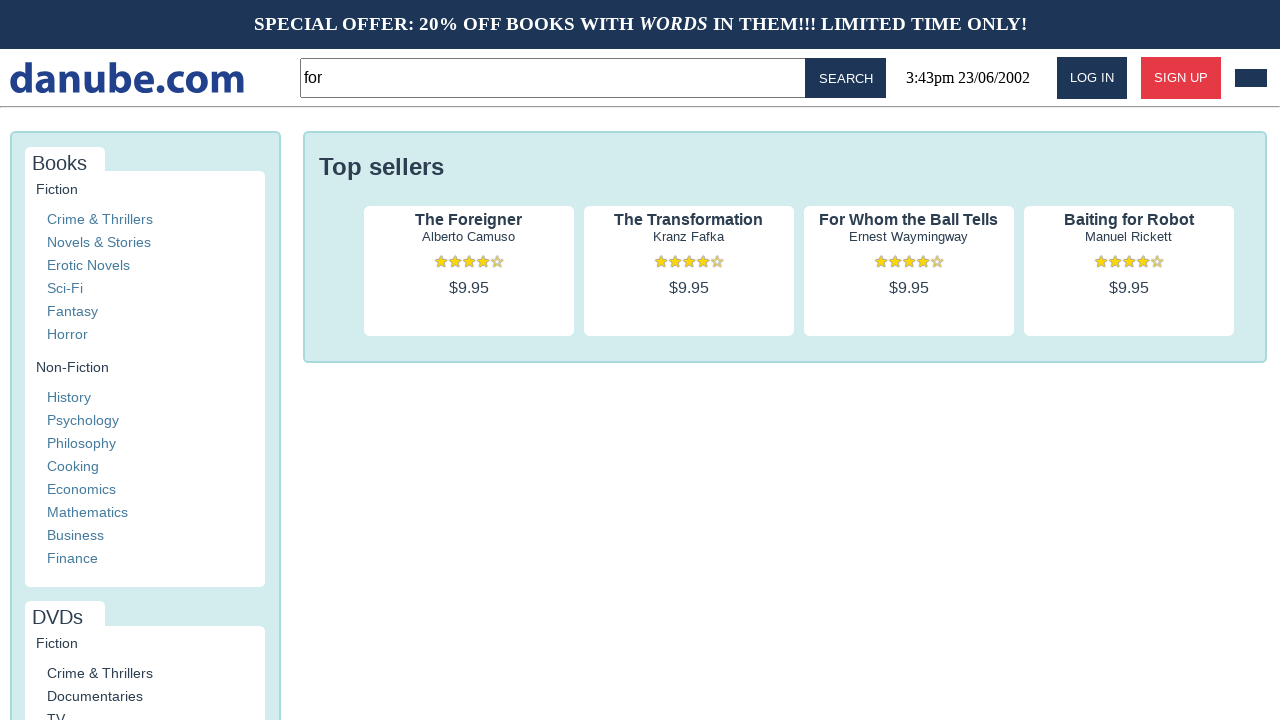

Search results loaded and first result title appeared
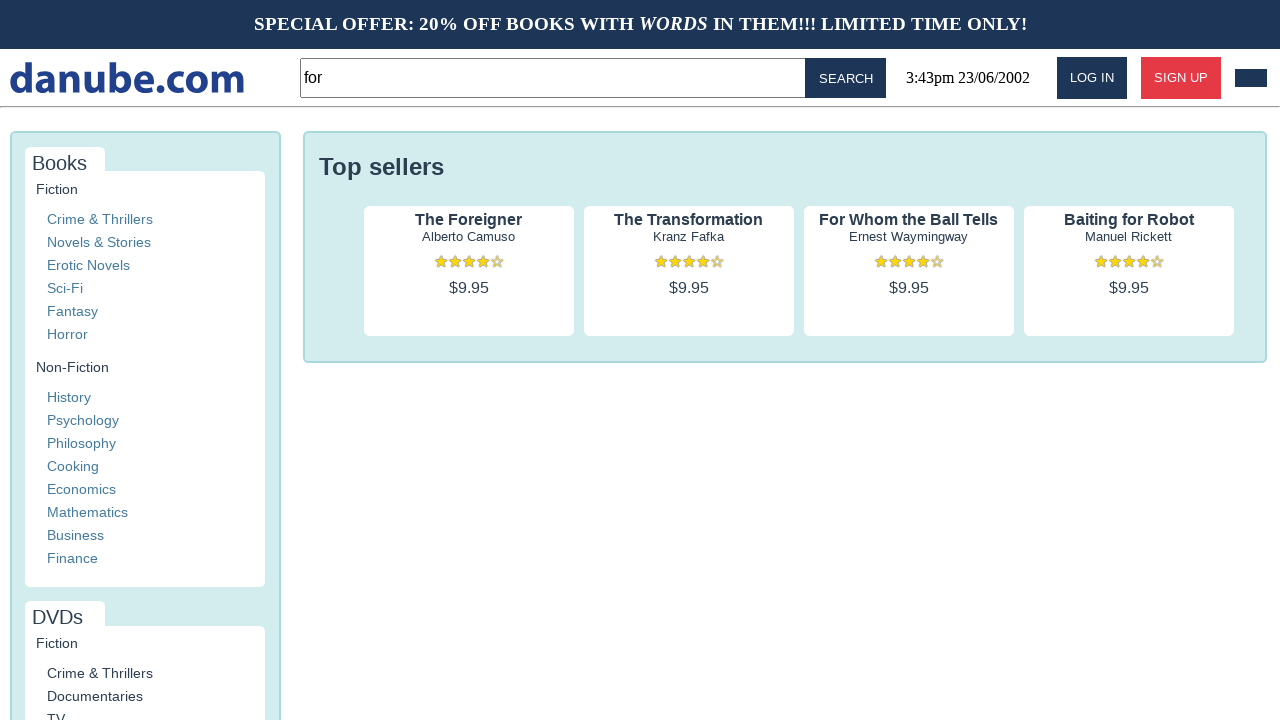

Retrieved all search result titles
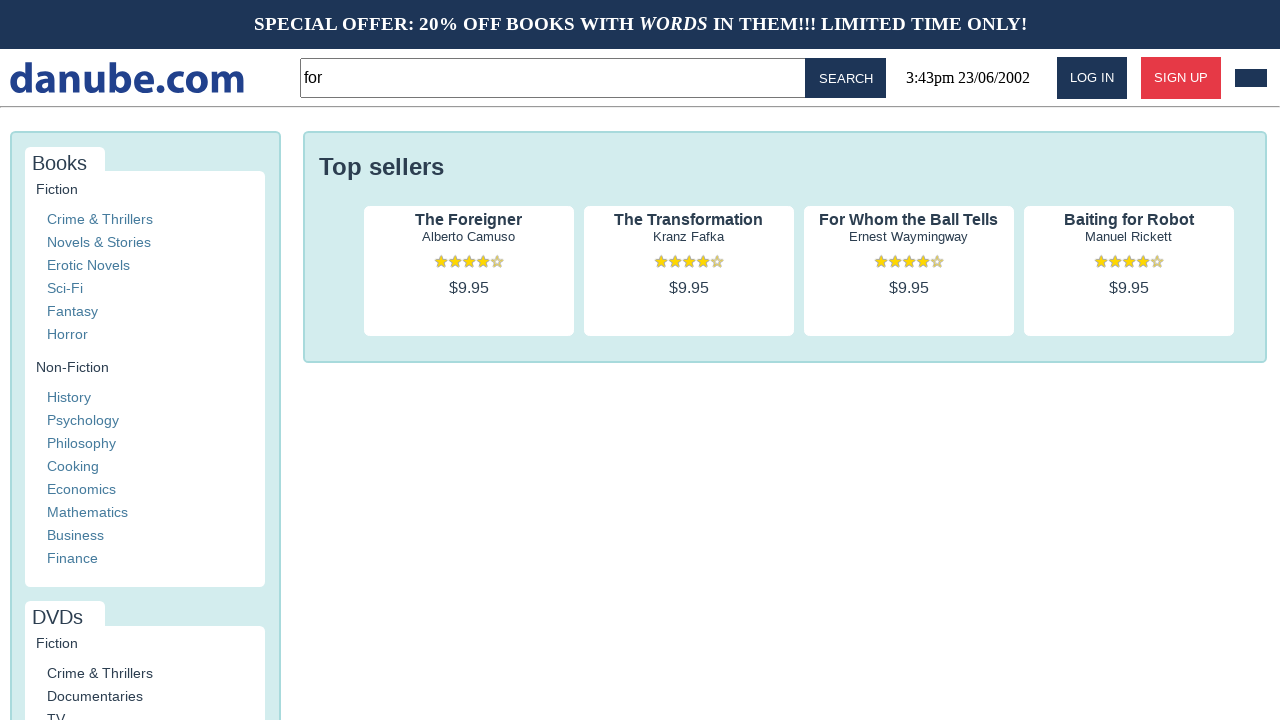

Verified that search returned exactly 4 book results for keyword 'for'
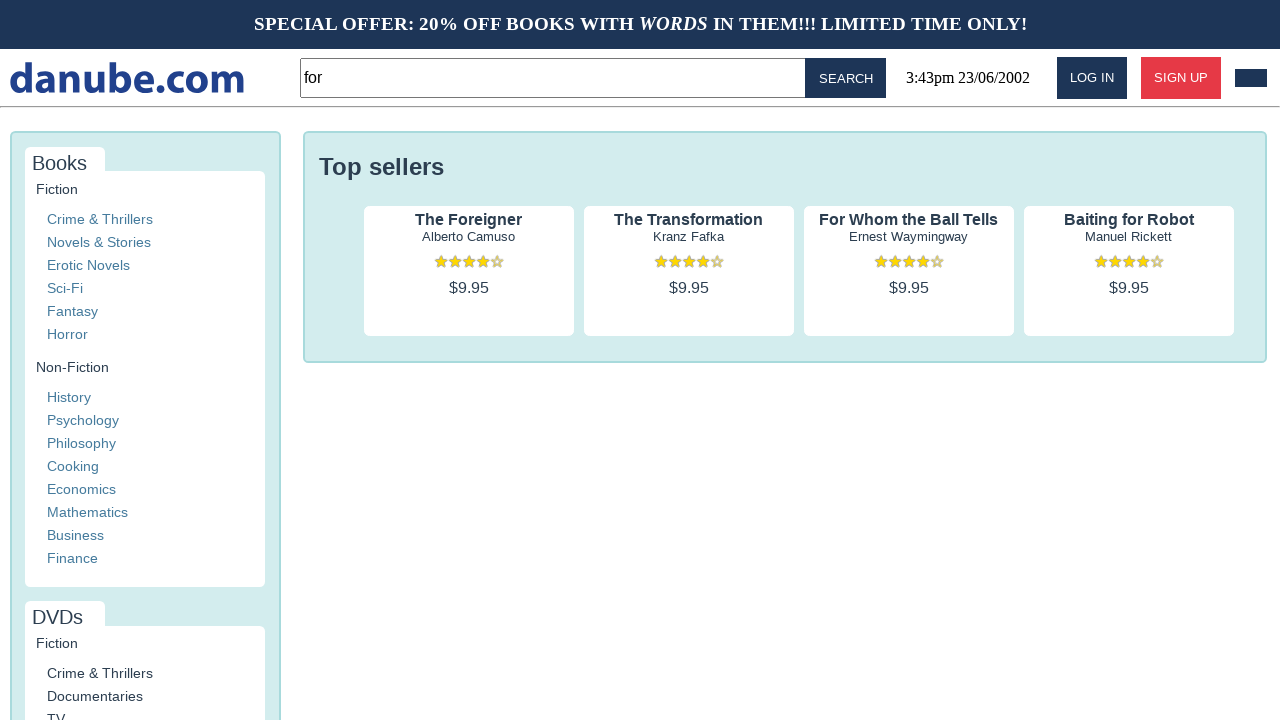

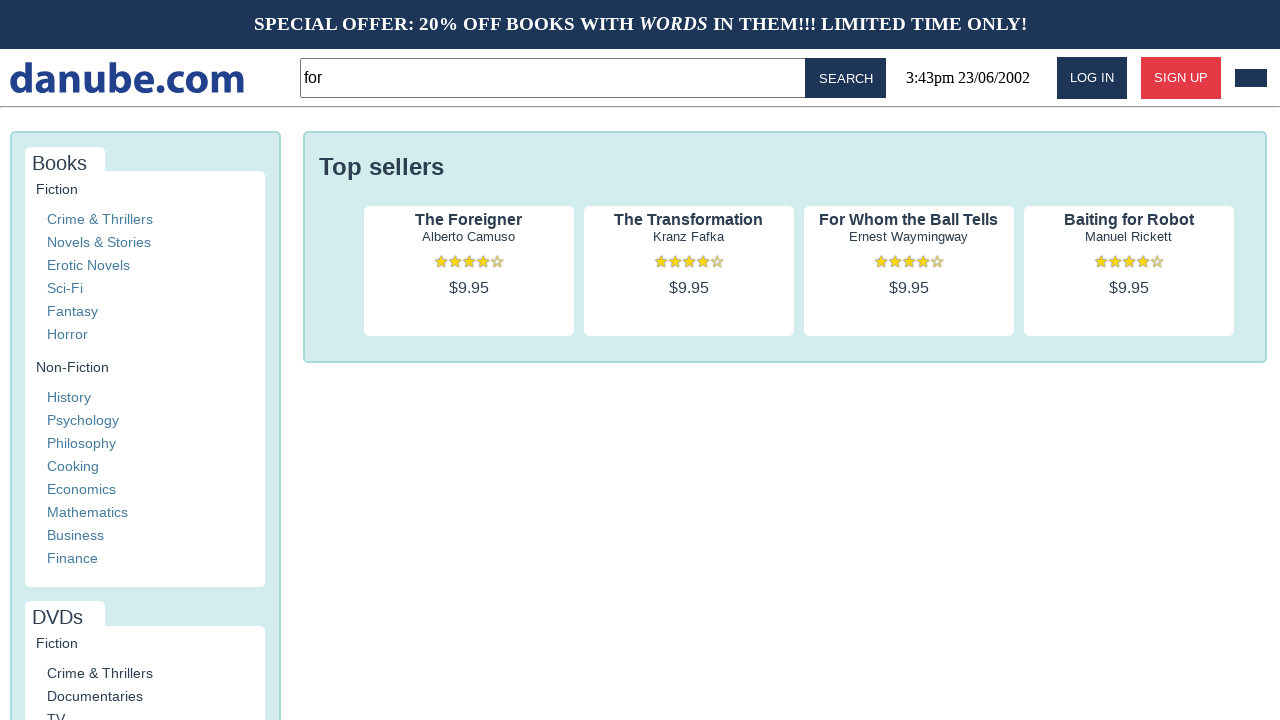